Tests that clicking filter links highlights the currently applied filter

Starting URL: https://demo.playwright.dev/todomvc

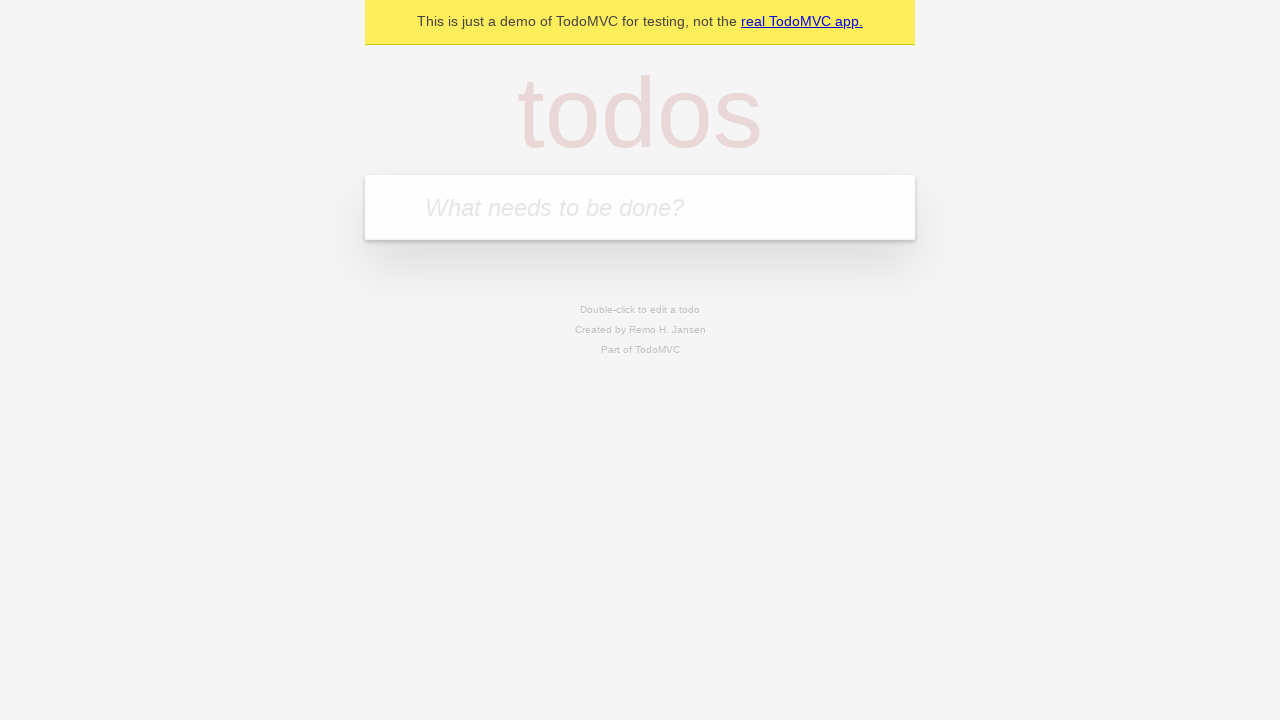

Filled todo input with 'buy some cheese' on internal:attr=[placeholder="What needs to be done?"i]
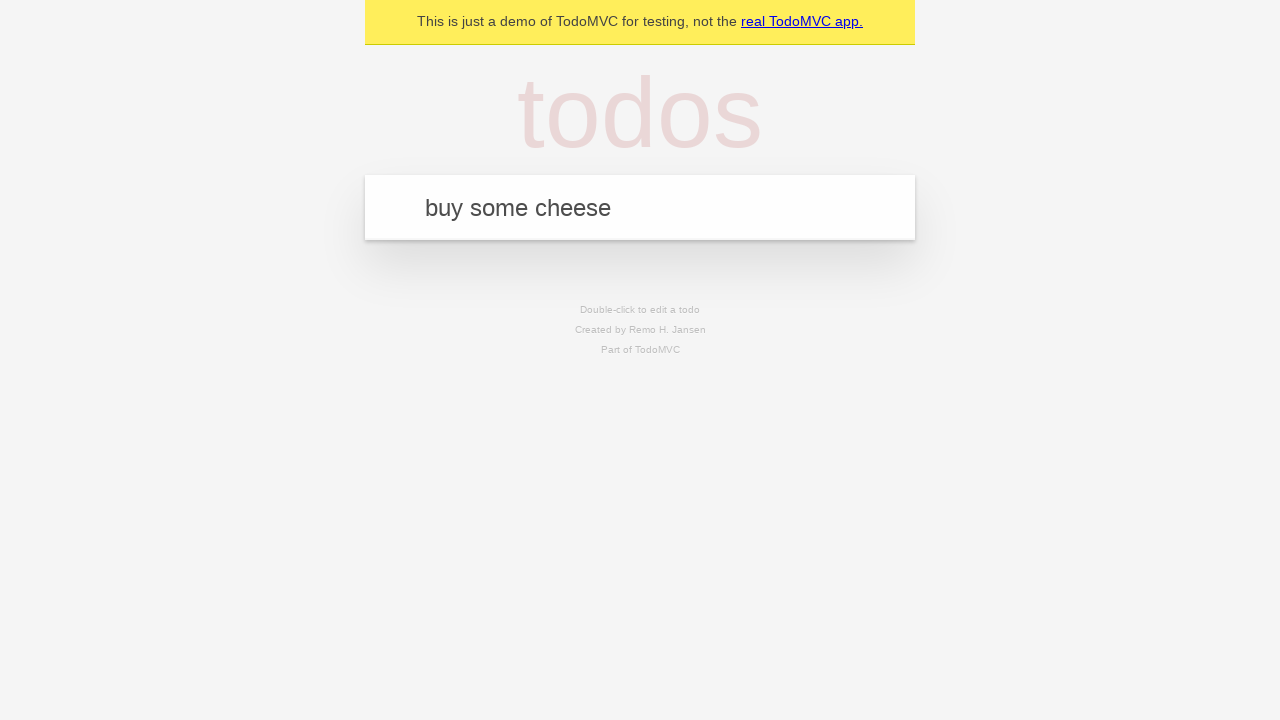

Pressed Enter to add first todo item on internal:attr=[placeholder="What needs to be done?"i]
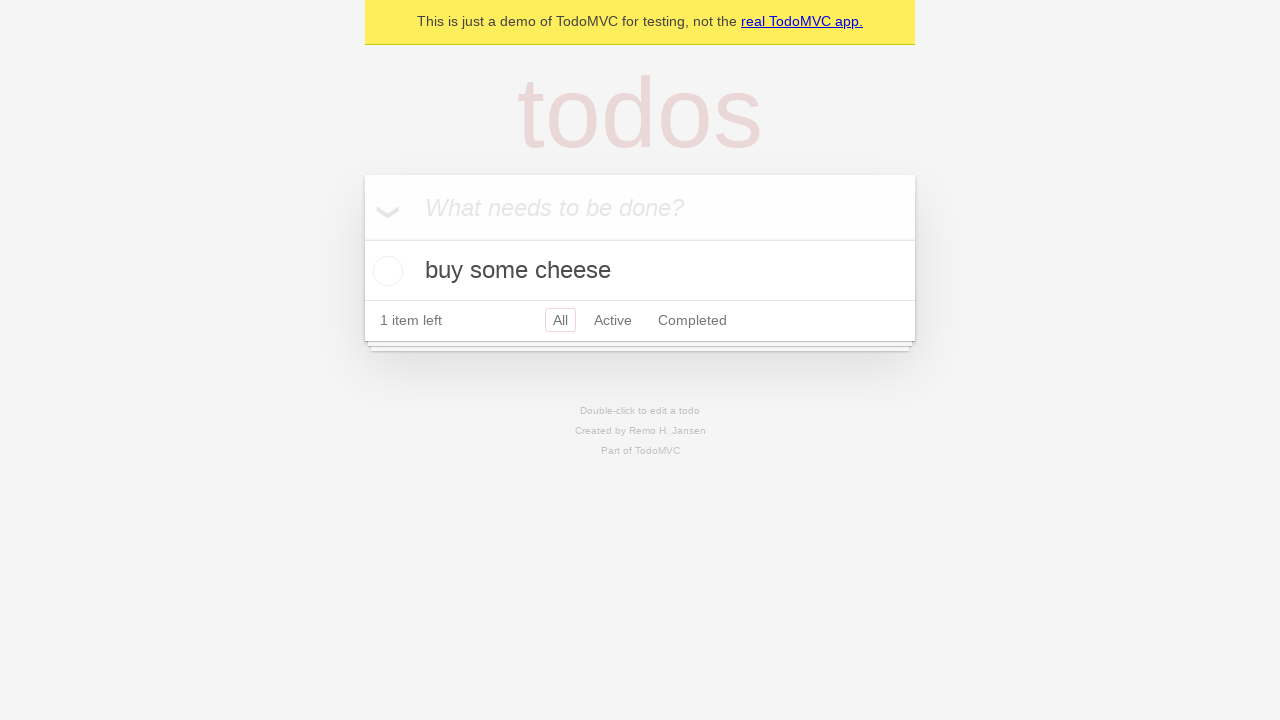

Filled todo input with 'feed the cat' on internal:attr=[placeholder="What needs to be done?"i]
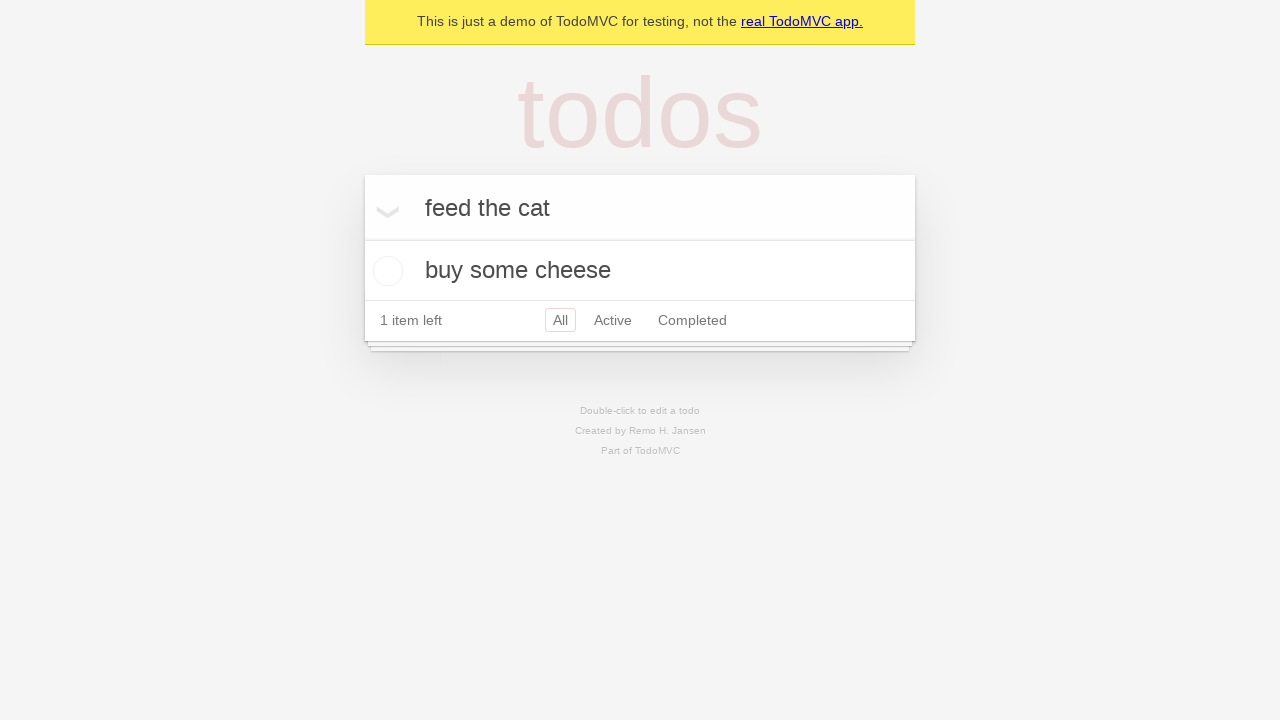

Pressed Enter to add second todo item on internal:attr=[placeholder="What needs to be done?"i]
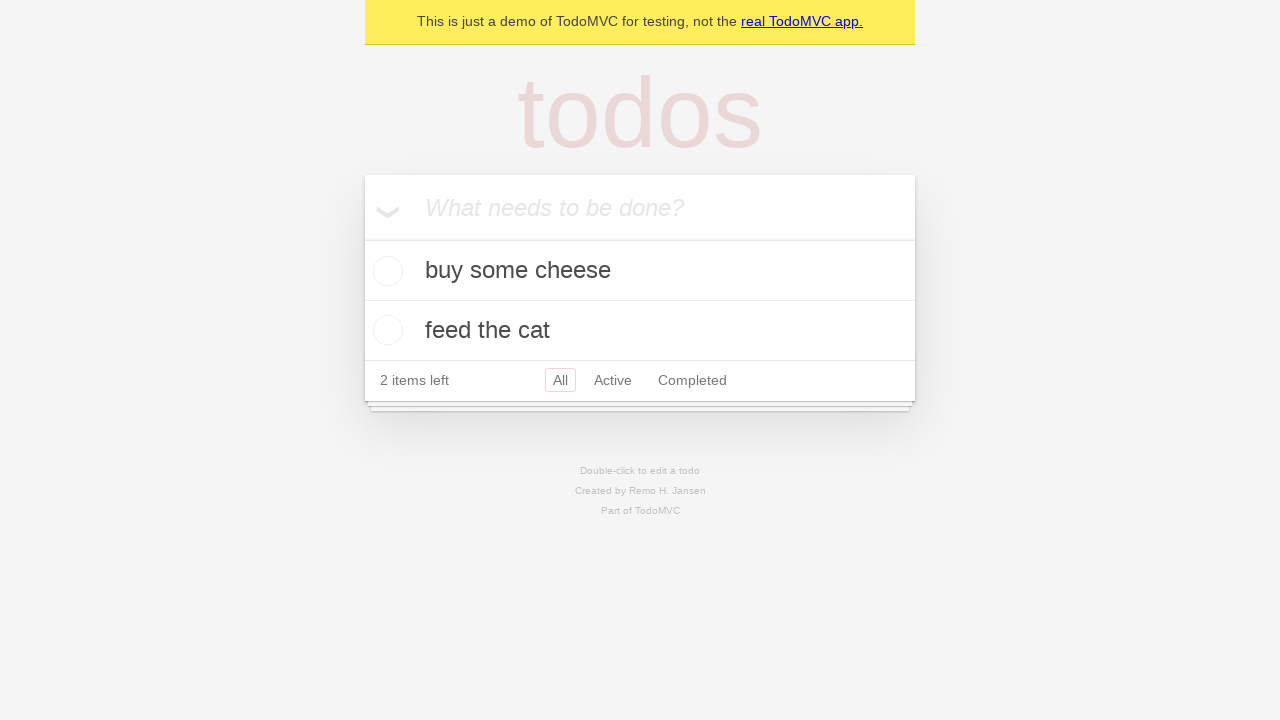

Filled todo input with 'book a doctors appointment' on internal:attr=[placeholder="What needs to be done?"i]
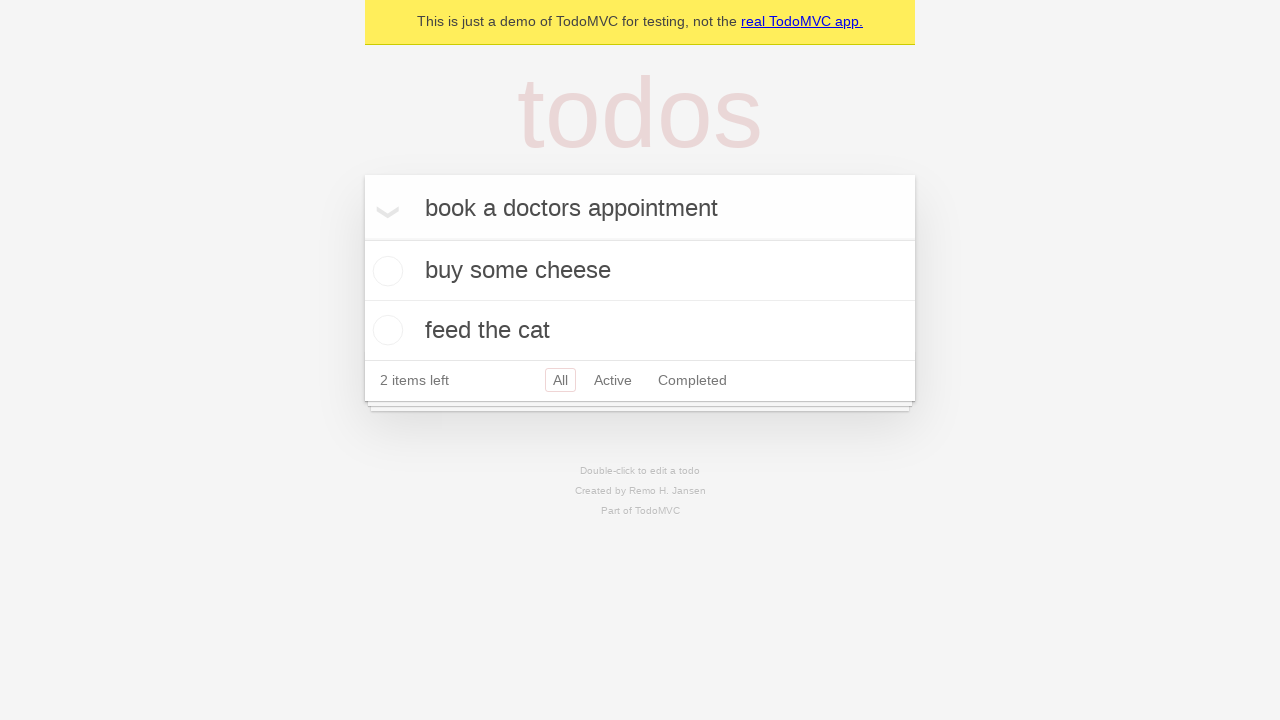

Pressed Enter to add third todo item on internal:attr=[placeholder="What needs to be done?"i]
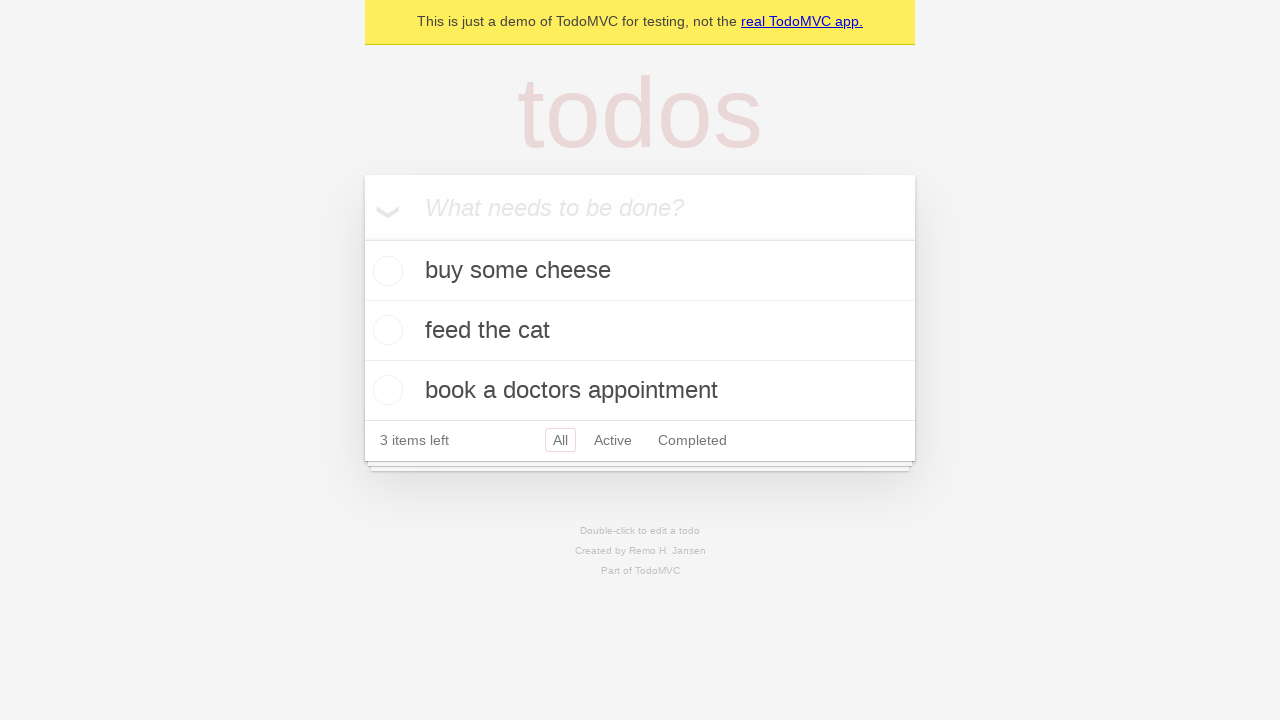

Clicked Active filter link at (613, 440) on internal:role=link[name="Active"i]
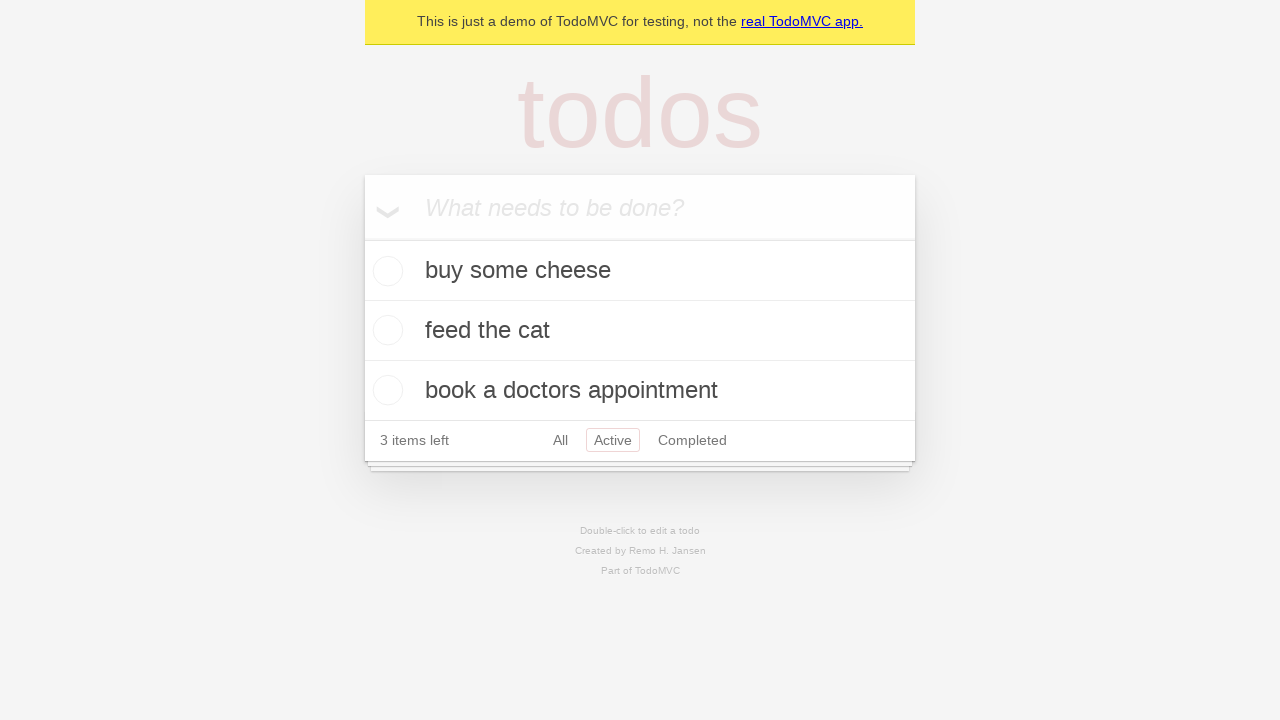

Clicked Completed filter link to verify highlighting at (692, 440) on internal:role=link[name="Completed"i]
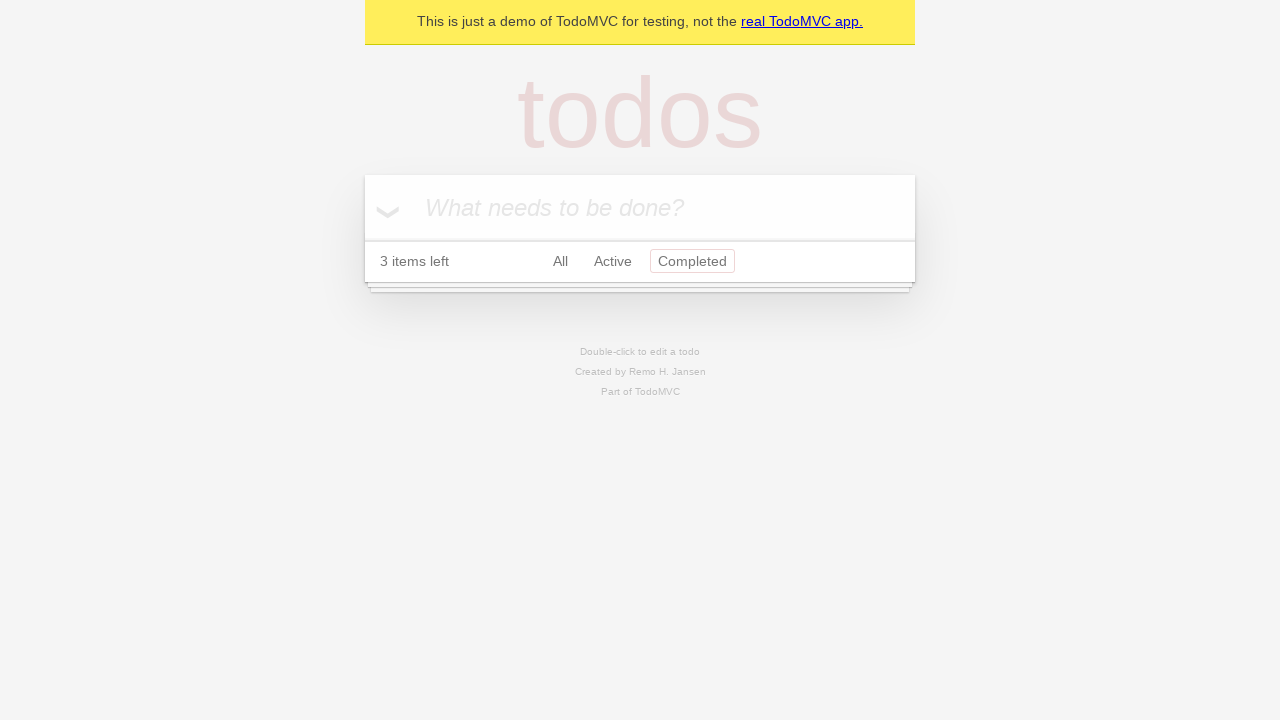

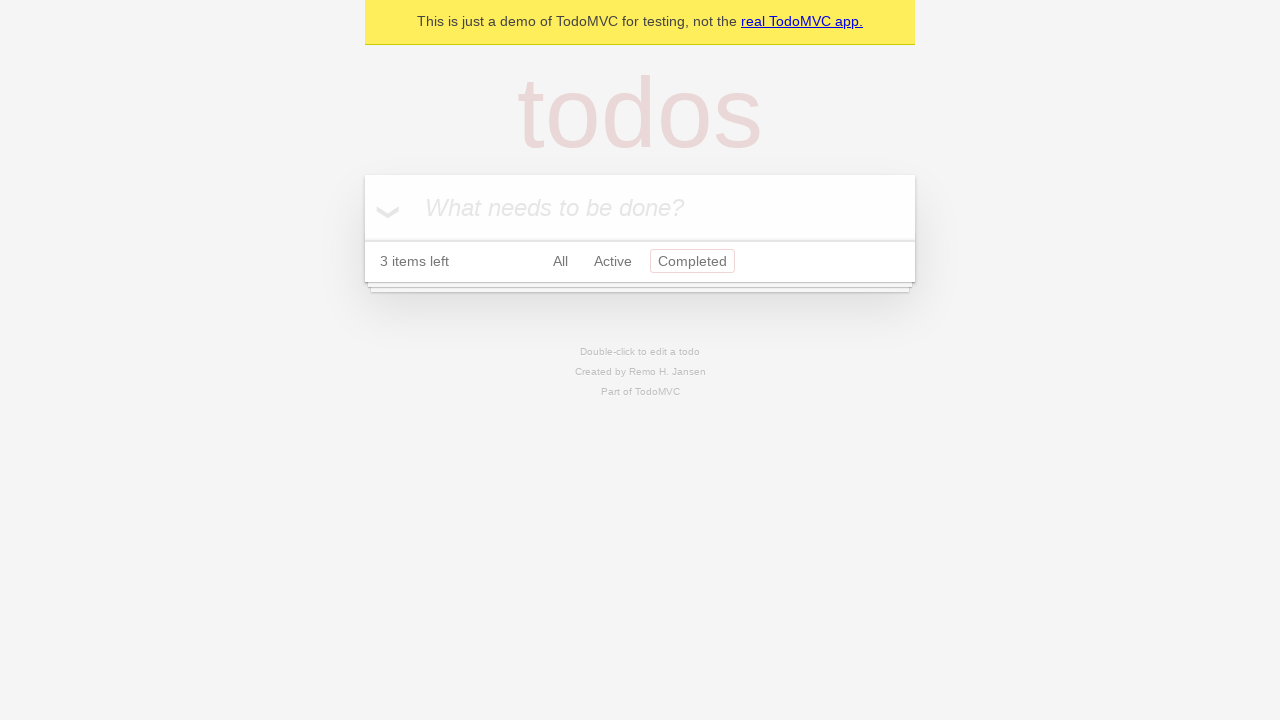